Tests the resizable element without restrictions by dragging the resize handle to significantly increase the element's size.

Starting URL: https://demoqa.com/resizable

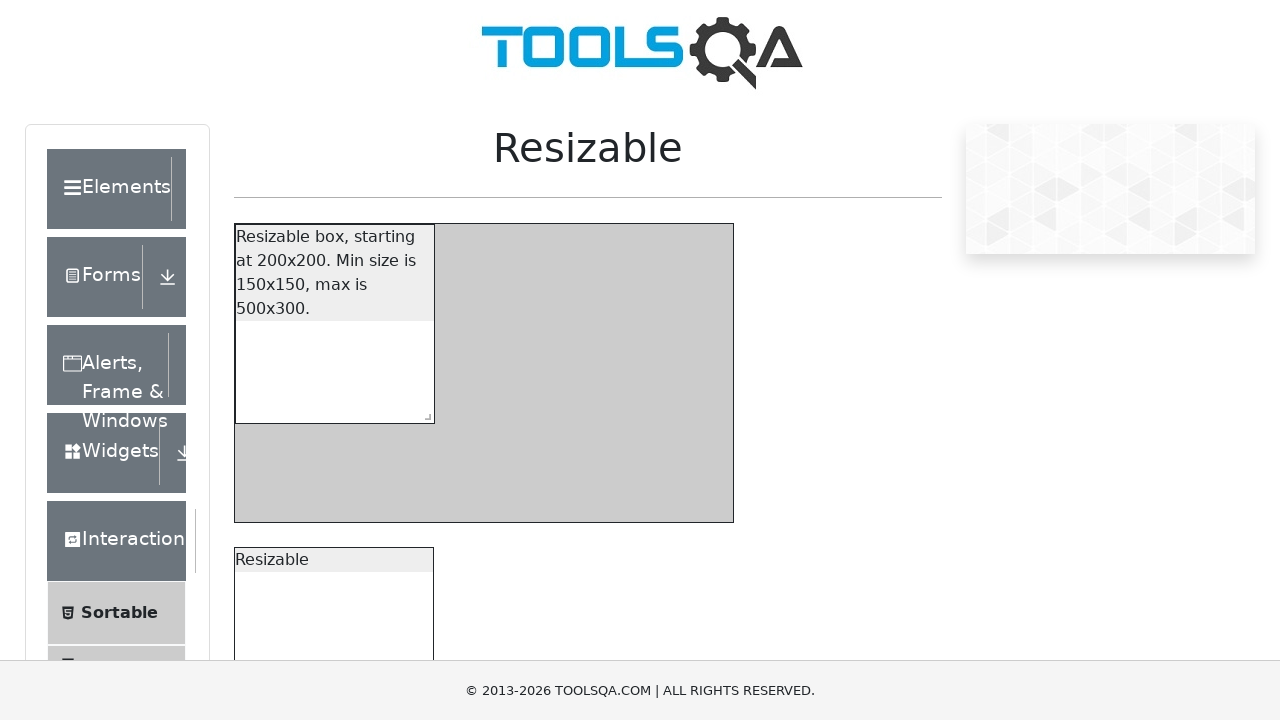

Located the resize handle for the unrestricted resizable box
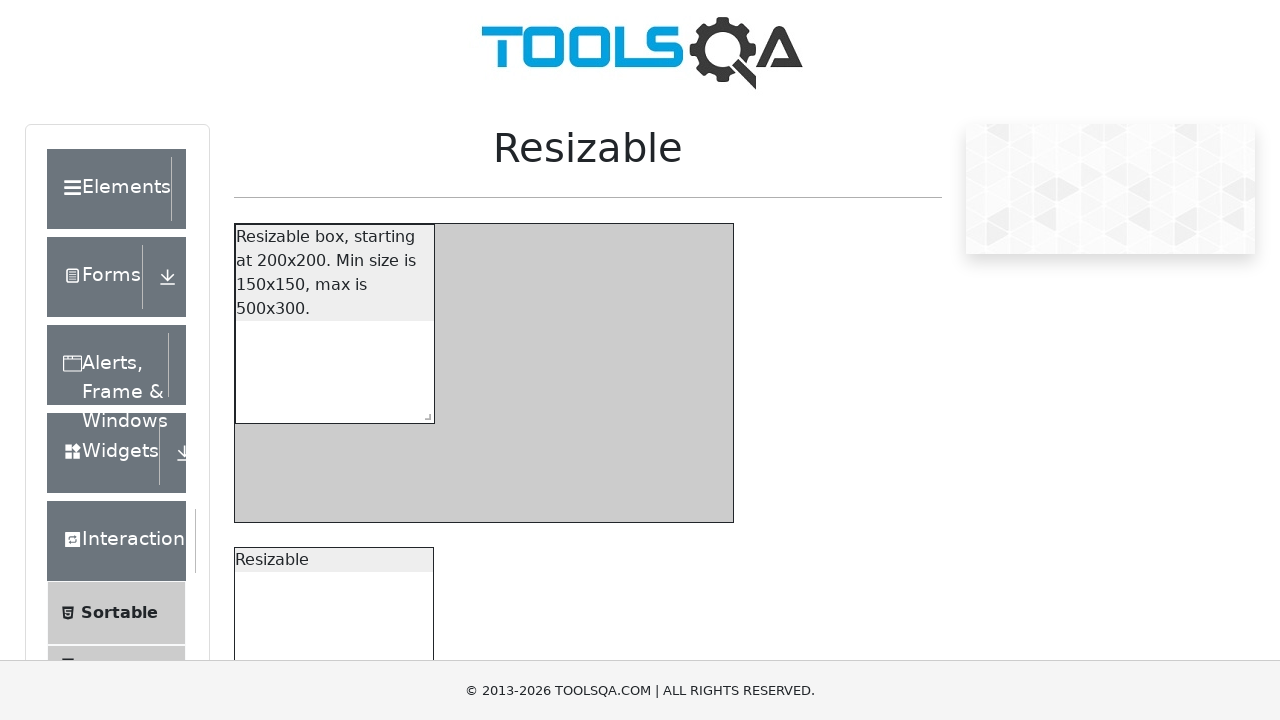

Retrieved bounding box coordinates of the resize handle
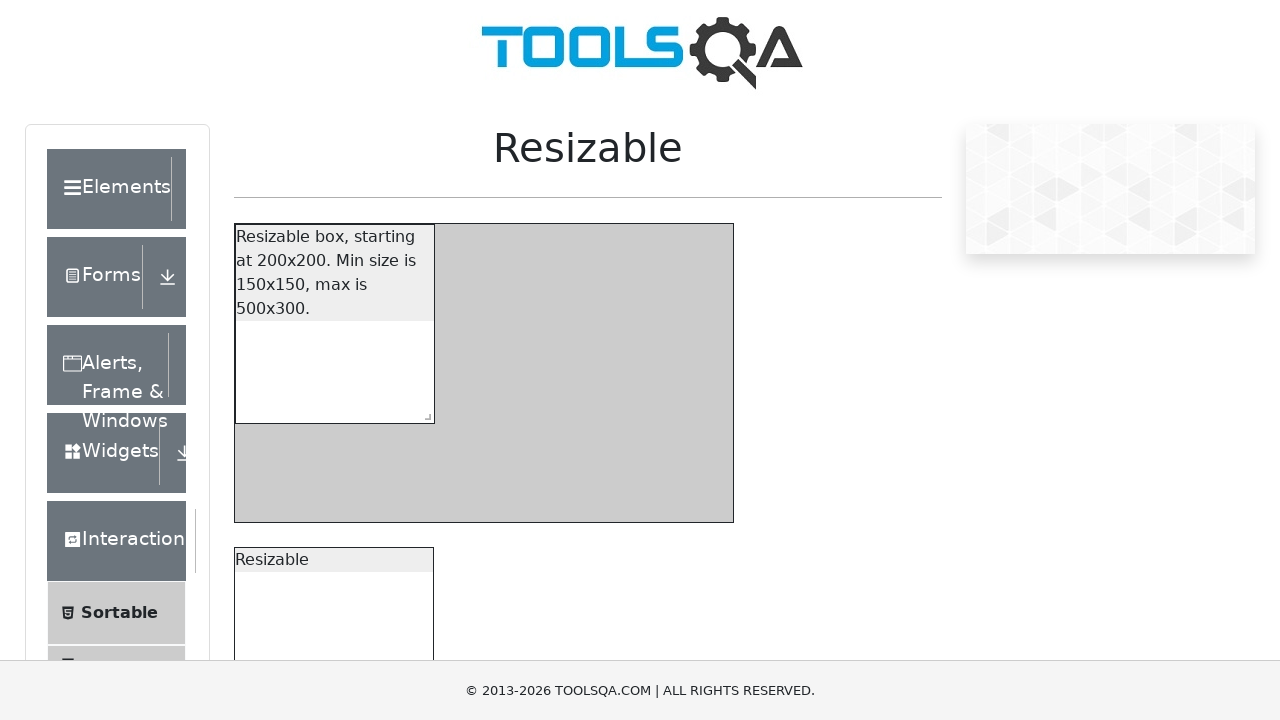

Moved mouse to the center of the resize handle at (423, 736)
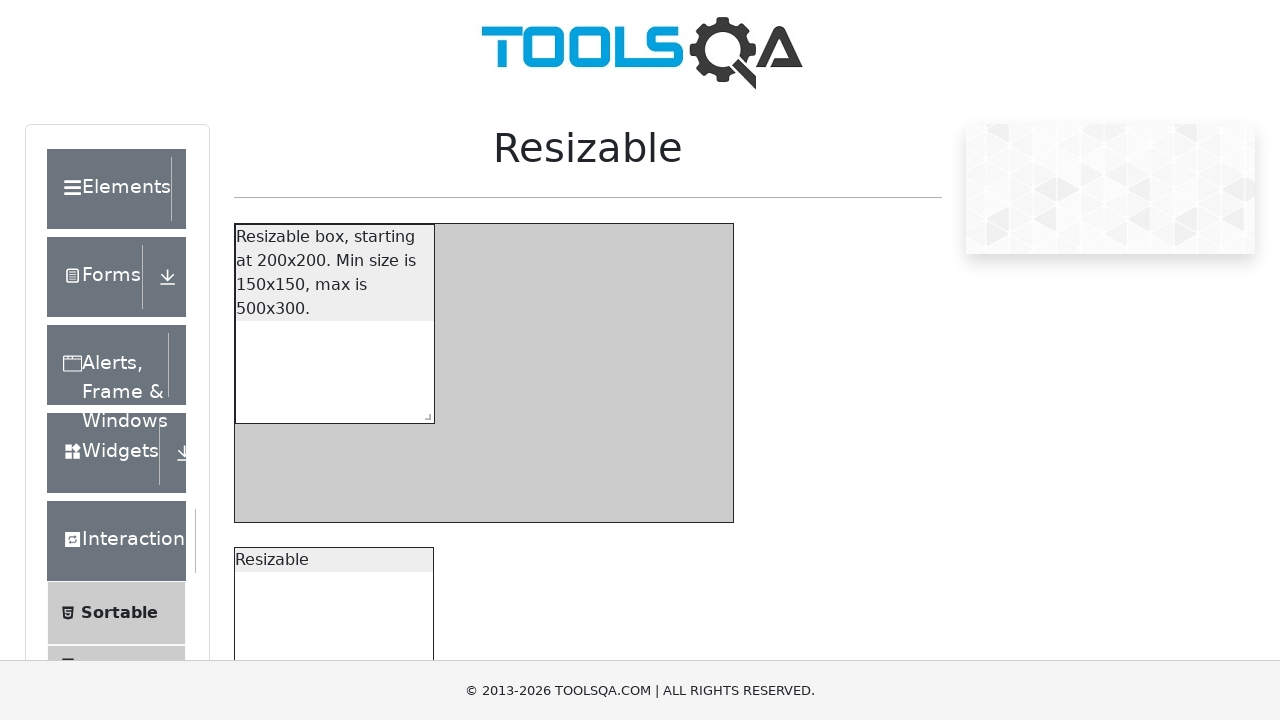

Pressed down mouse button to start dragging at (423, 736)
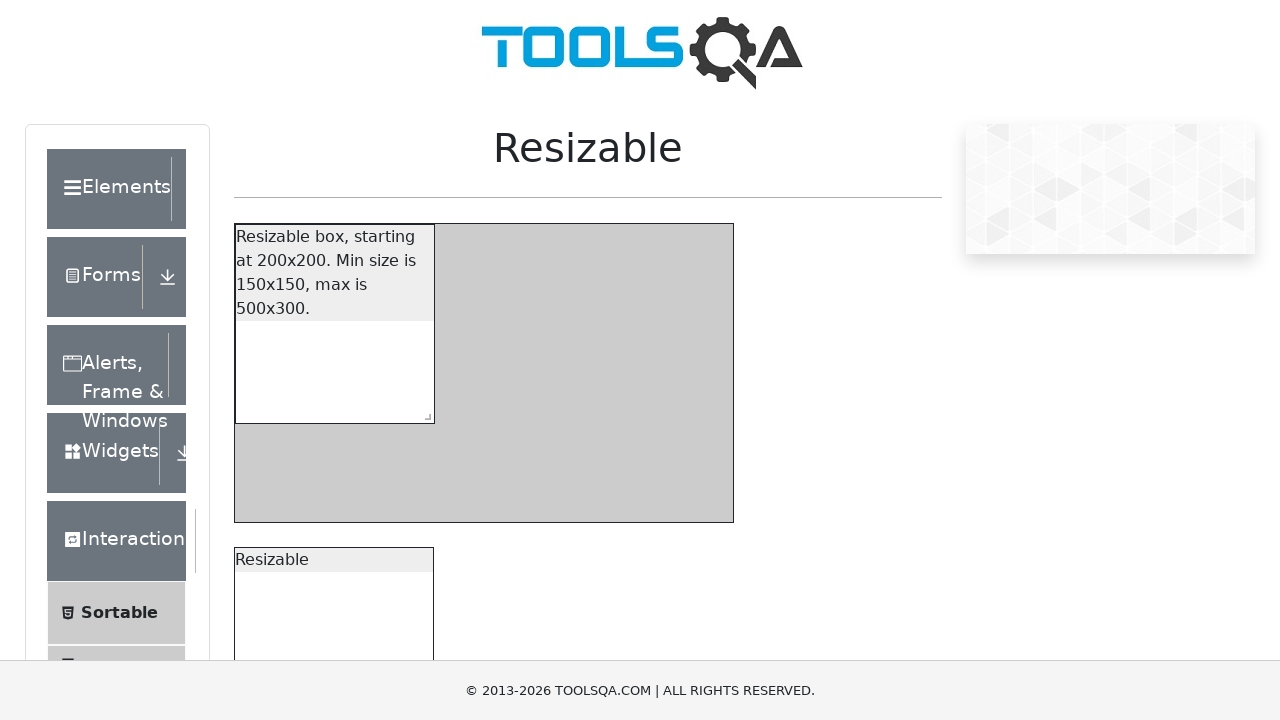

Dragged resize handle to increase element size by 500px width and 800px height at (923, 1536)
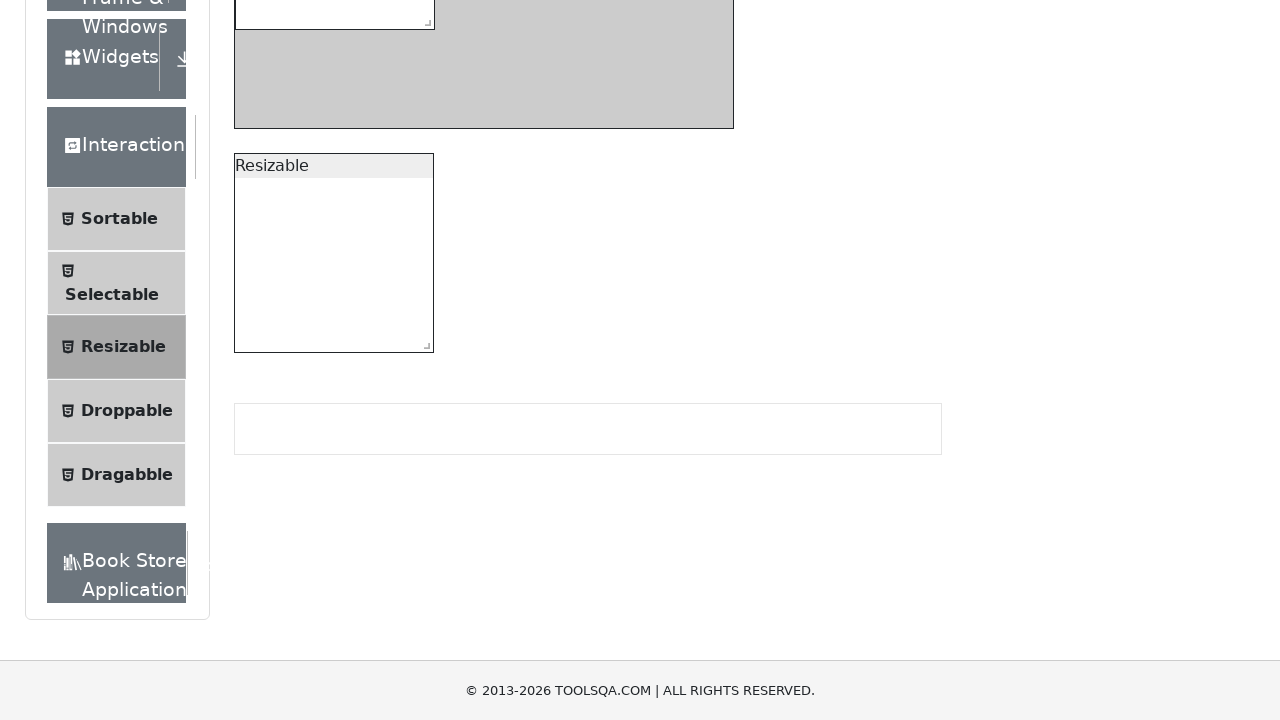

Released mouse button to complete the resize operation at (923, 1536)
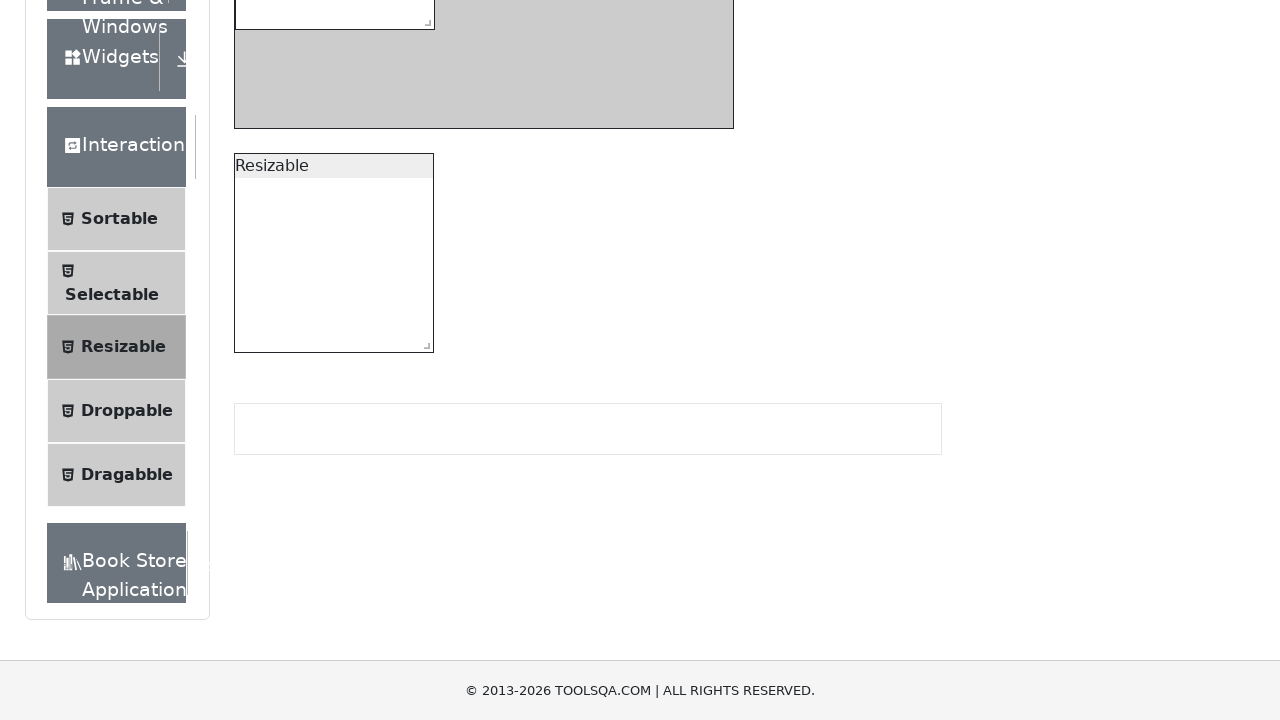

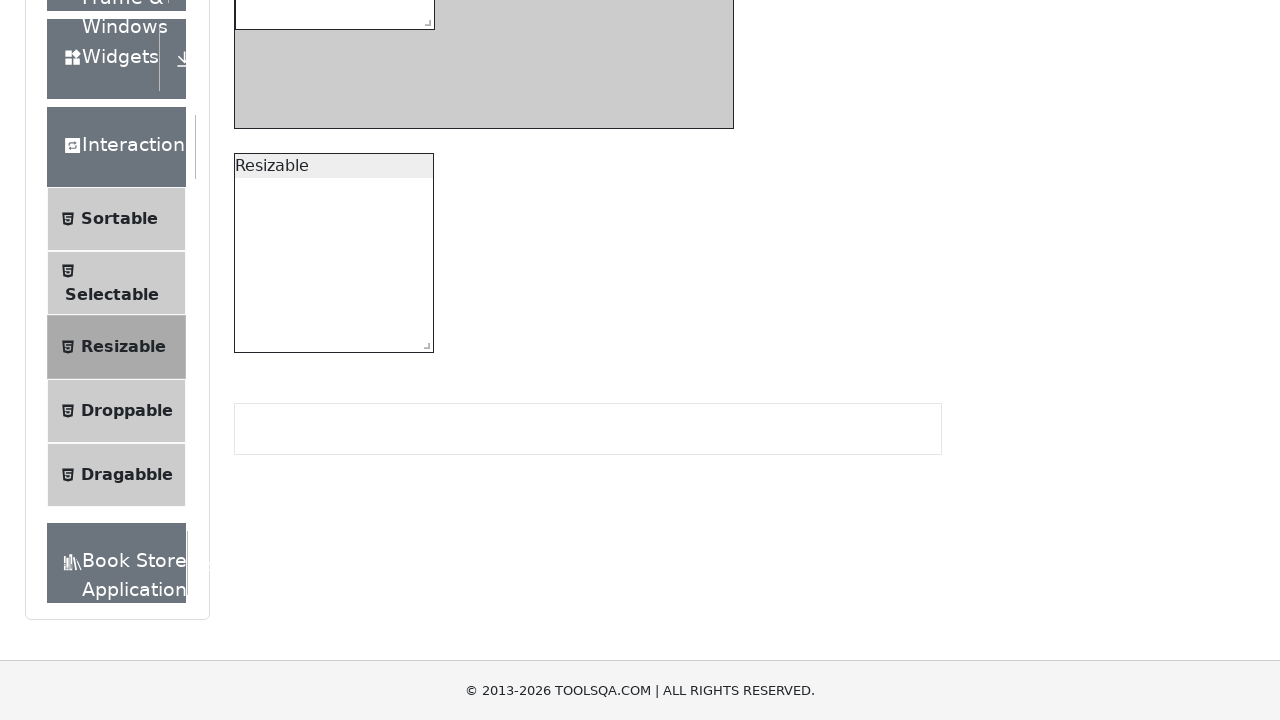